Tests drag and drop functionality on jQueryUI demo page by switching to an iframe and dragging an element to a drop target

Starting URL: https://jqueryui.com/droppable/

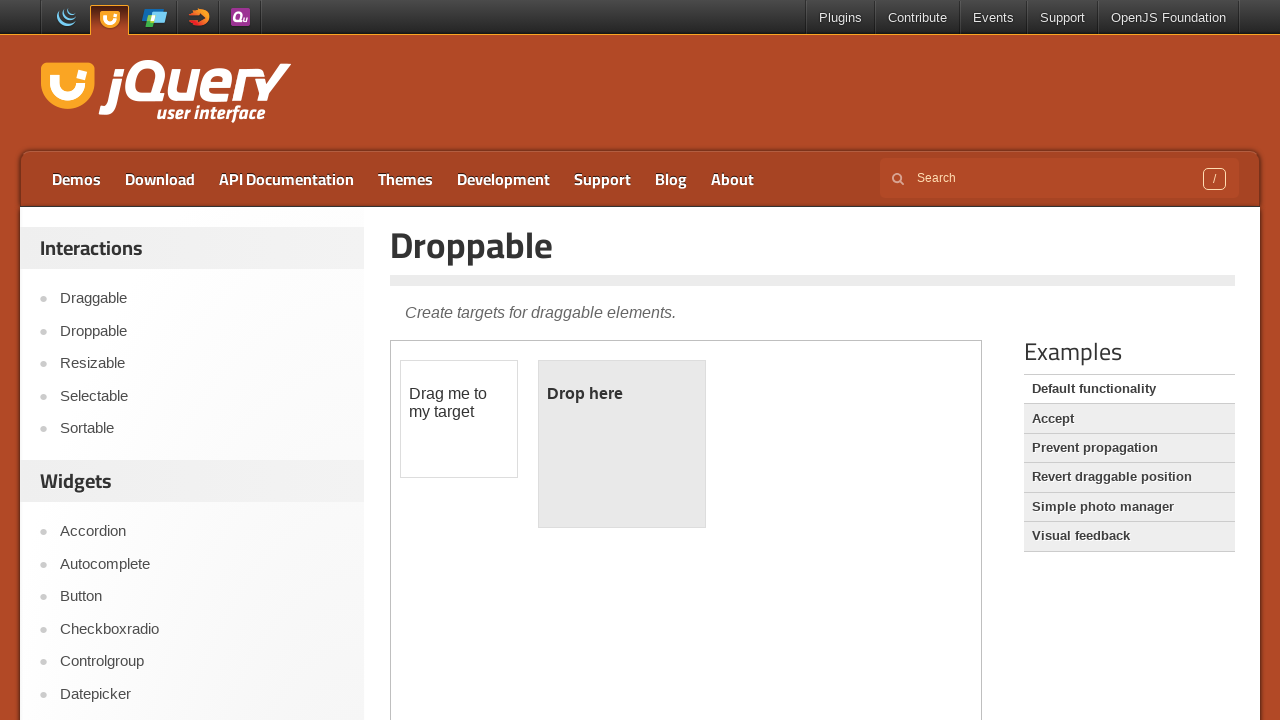

Located the demo-frame iframe containing drag and drop elements
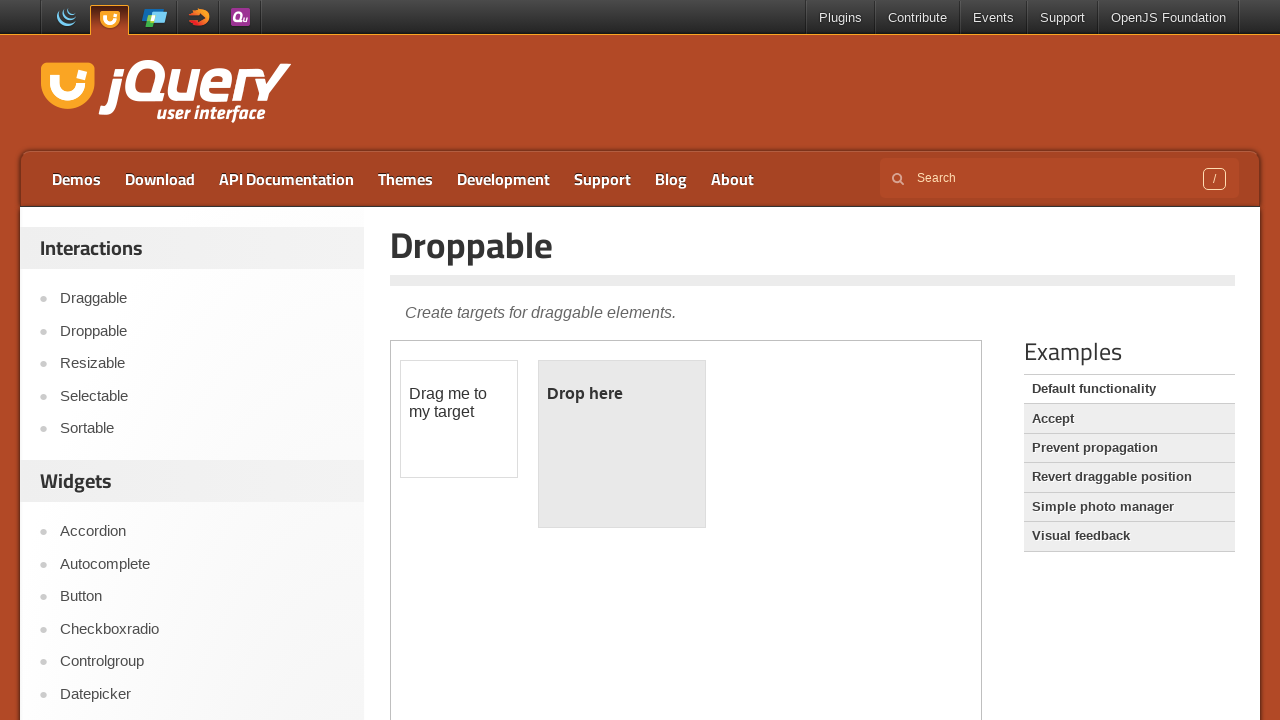

Located the draggable element with ID 'draggable' within the iframe
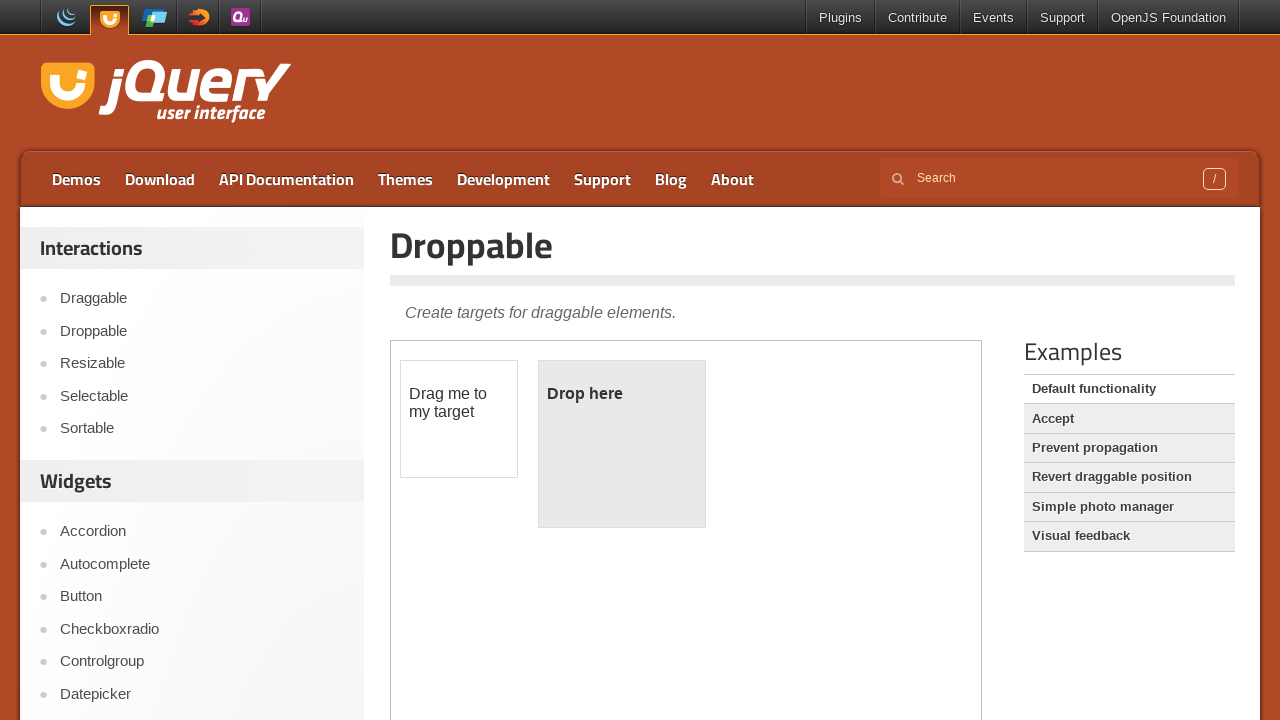

Located the droppable target element with ID 'droppable' within the iframe
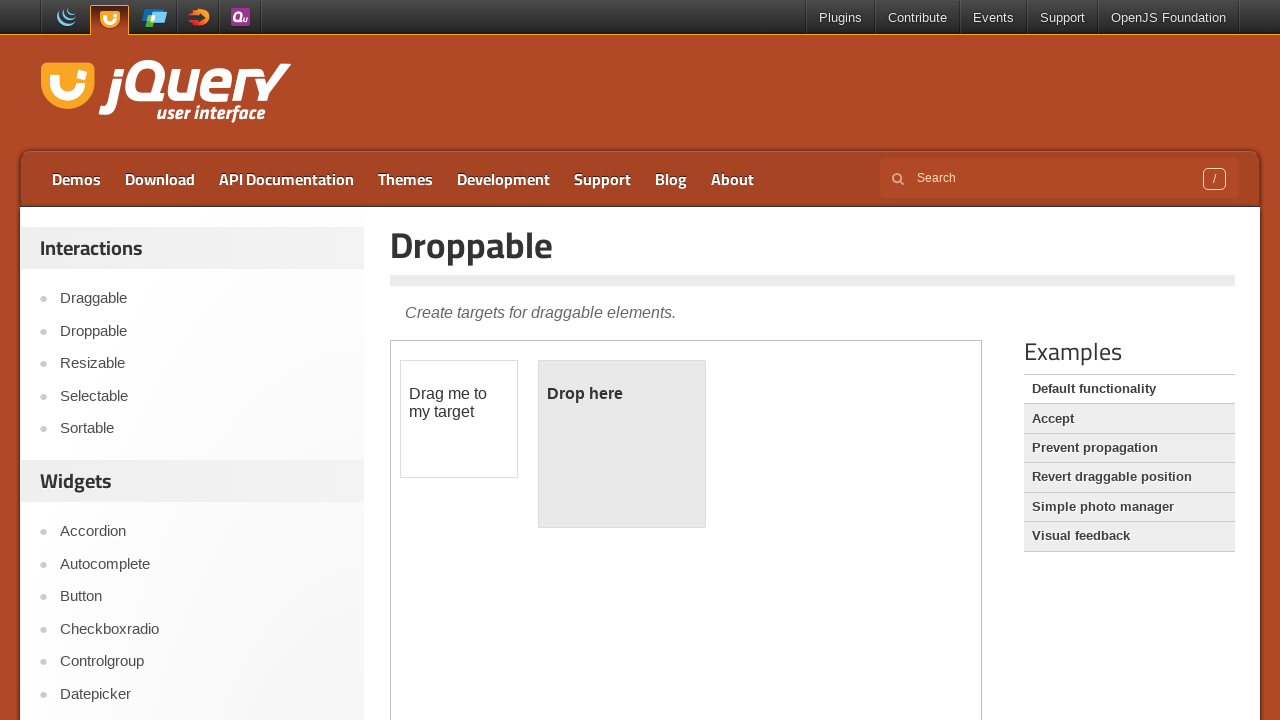

Successfully dragged the draggable element to the droppable target at (622, 444)
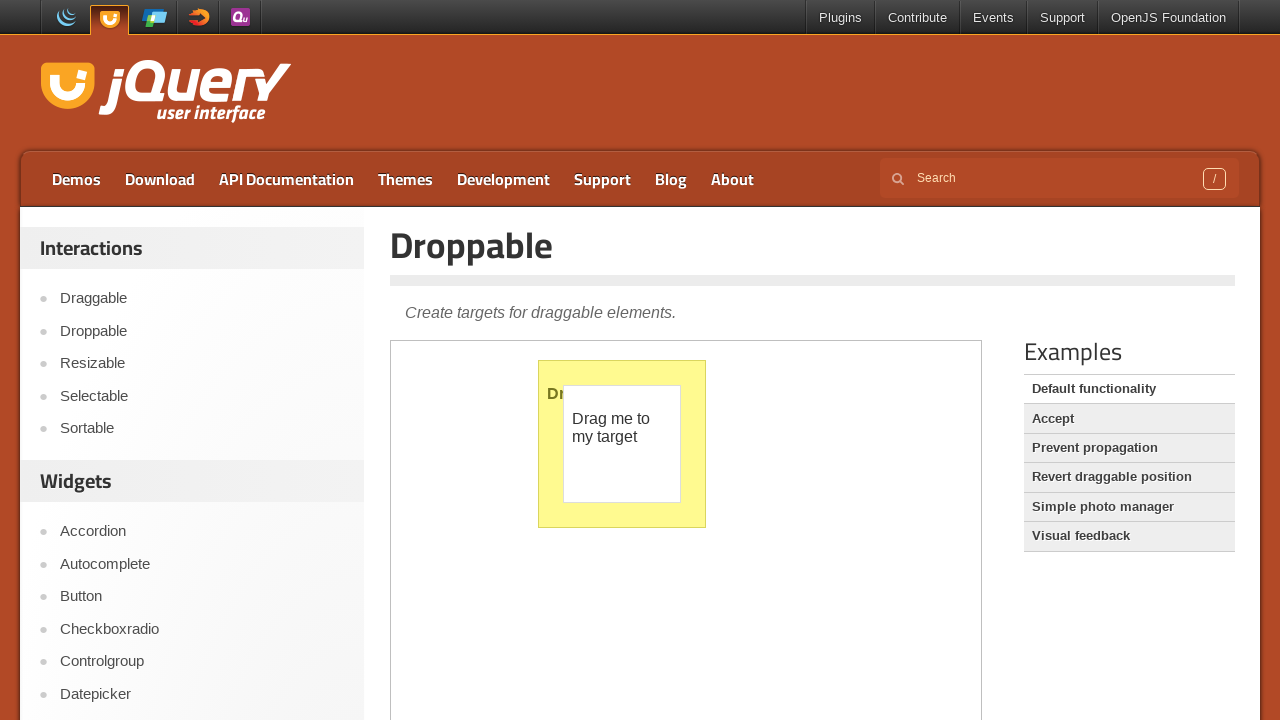

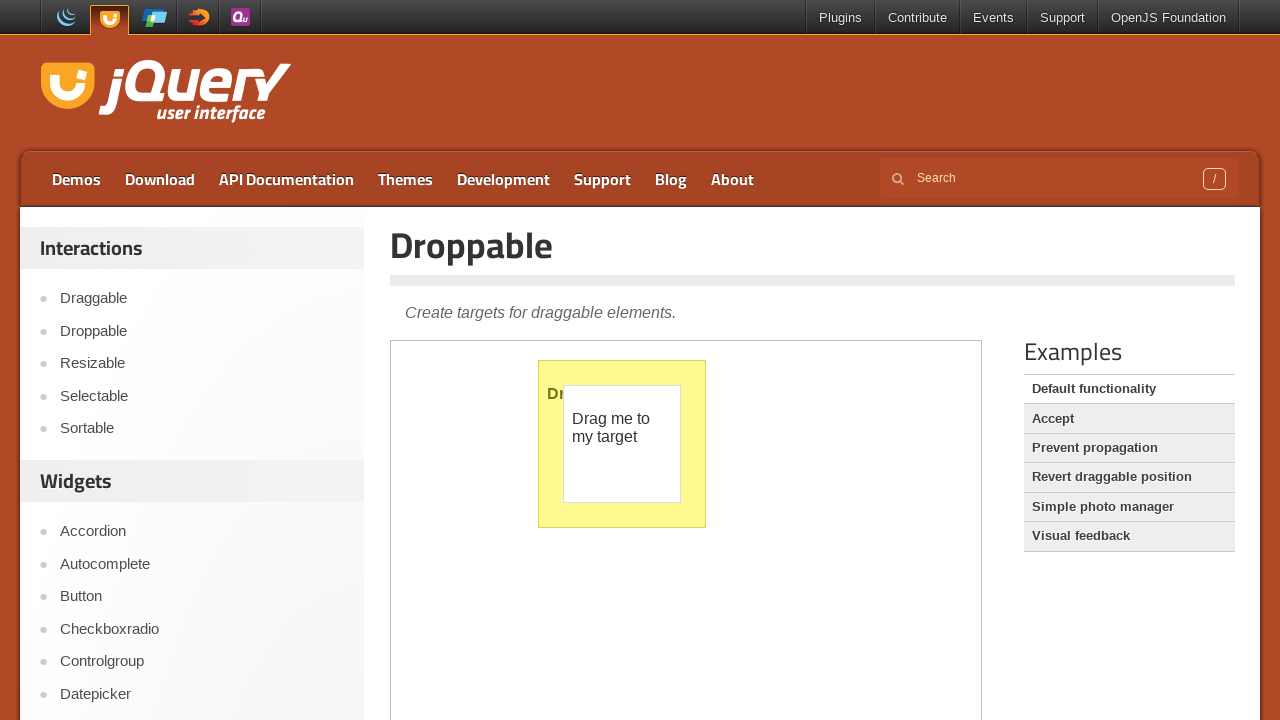